Tests the jQuery UI slider demo page by verifying the page title and hovering over the API link element

Starting URL: https://jqueryui.com/slider/

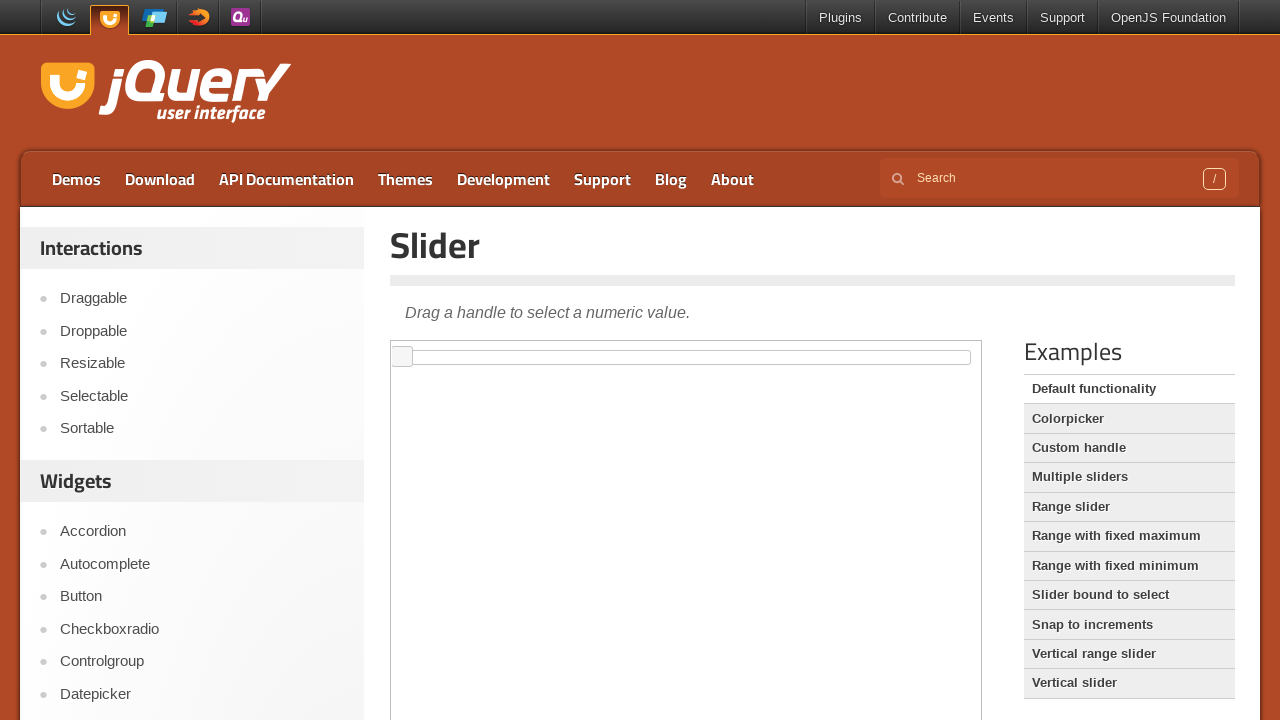

Verified page title is 'Slider | jQuery UI'
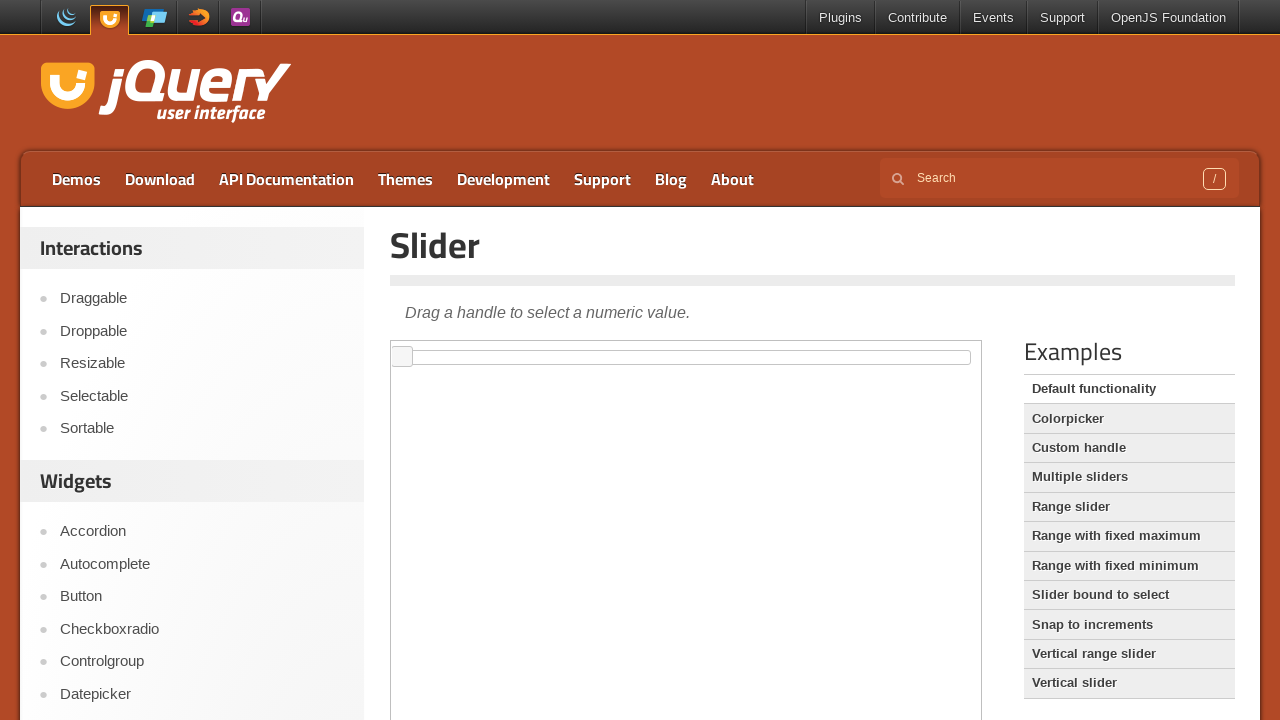

Hovered over the API link element at (286, 179) on a:has-text('API')
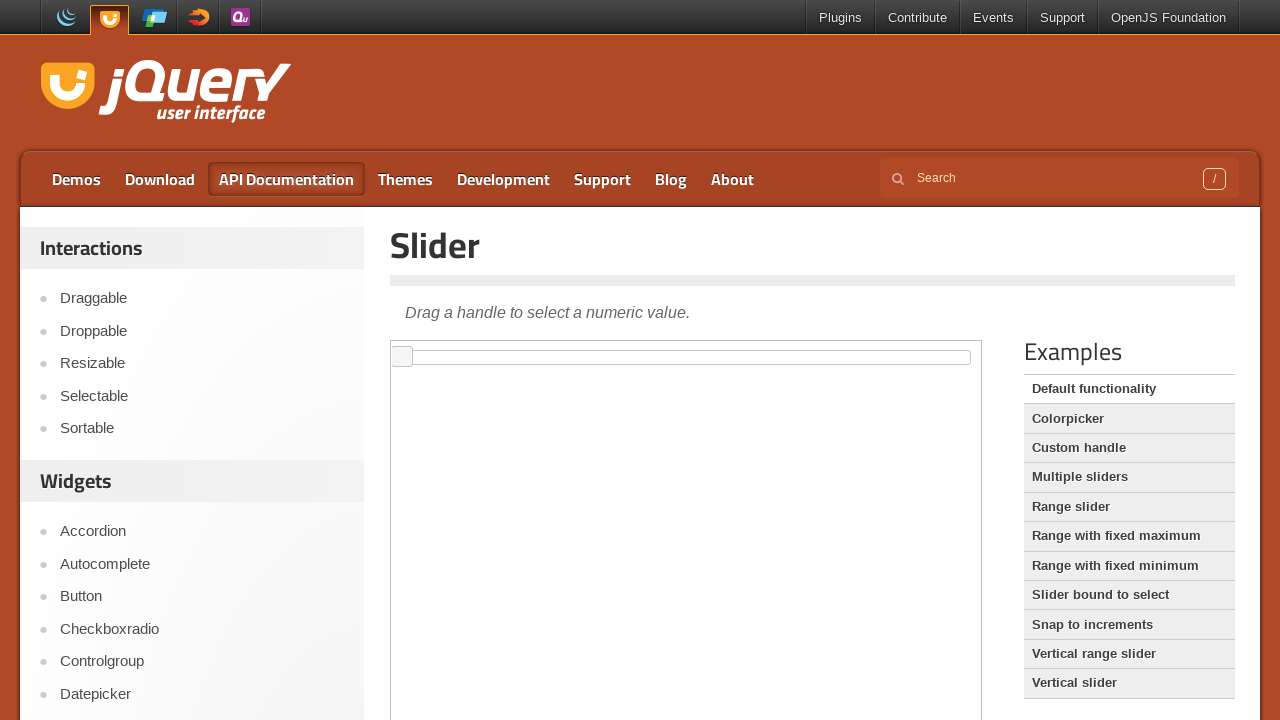

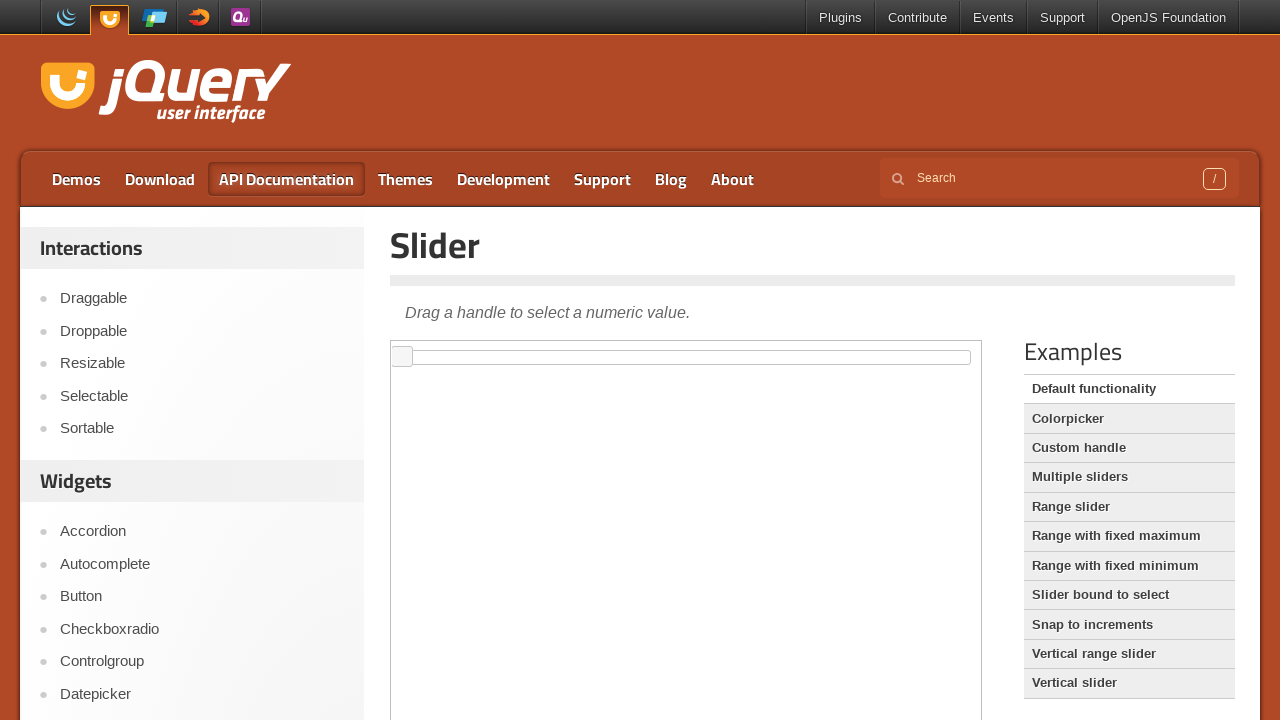